Verifies that the page titles of multiple e-commerce websites contain their respective domain names by navigating to each site and checking the title.

Starting URL: https://www.luluandgeorgia.com/

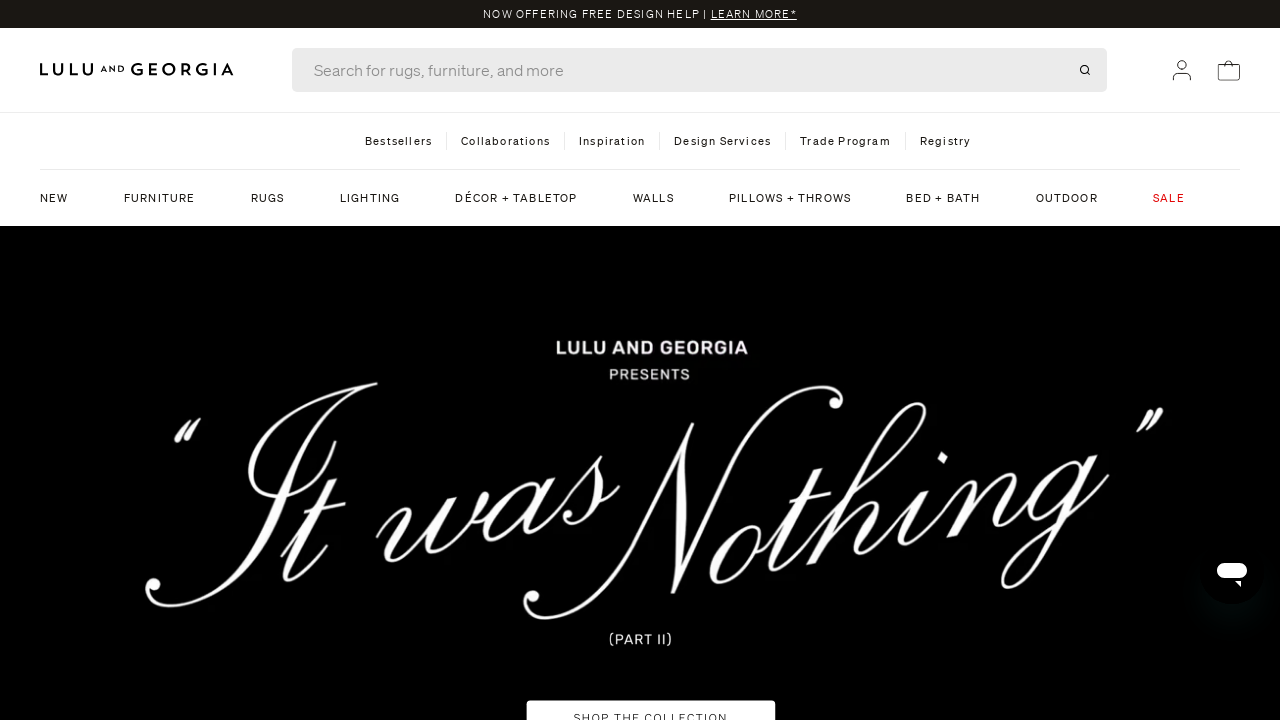

Retrieved page title for luluandgeorgia.com
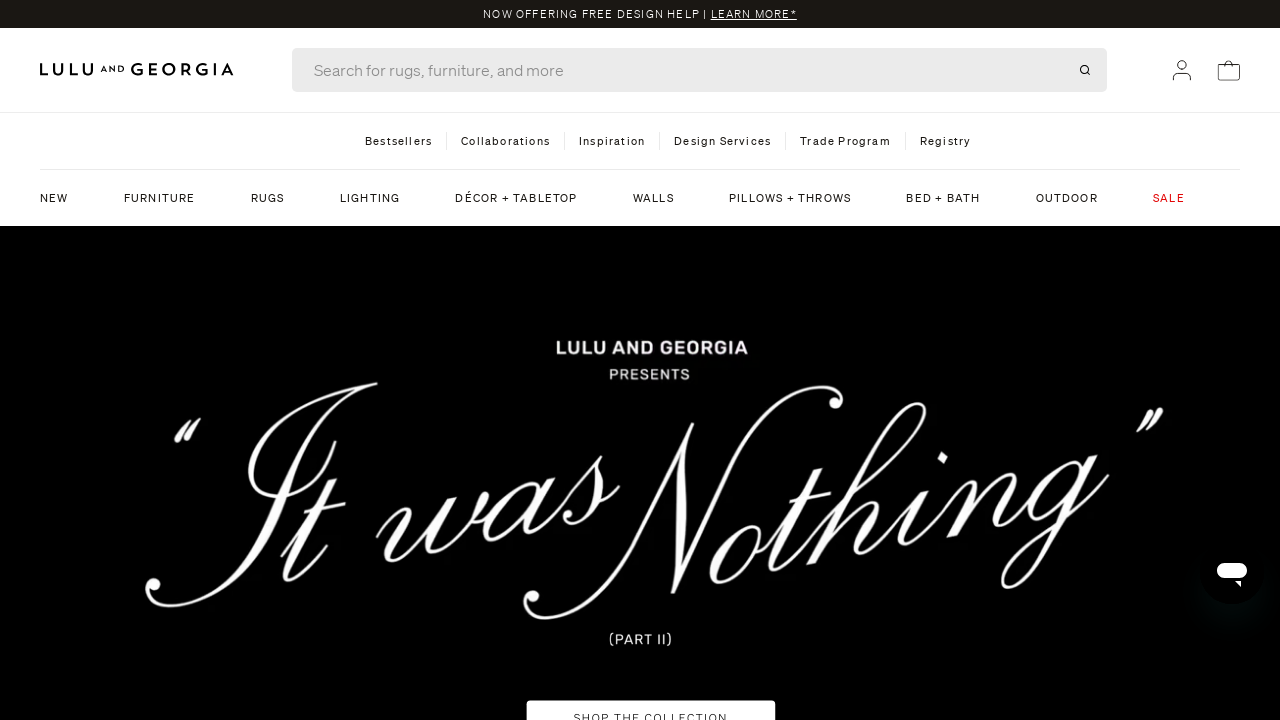

Title verification failed for https://www.luluandgeorgia.com/ - Title: Lulu and Georgia
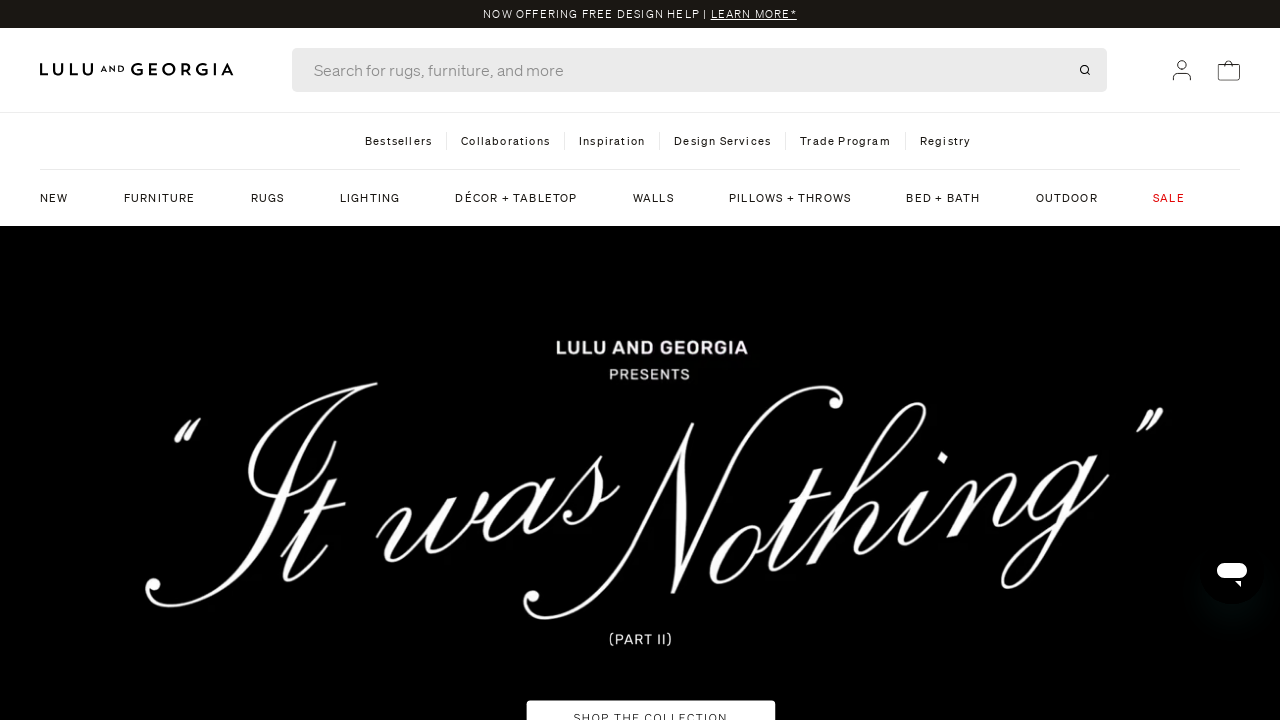

Navigated to https://wayfair.com/
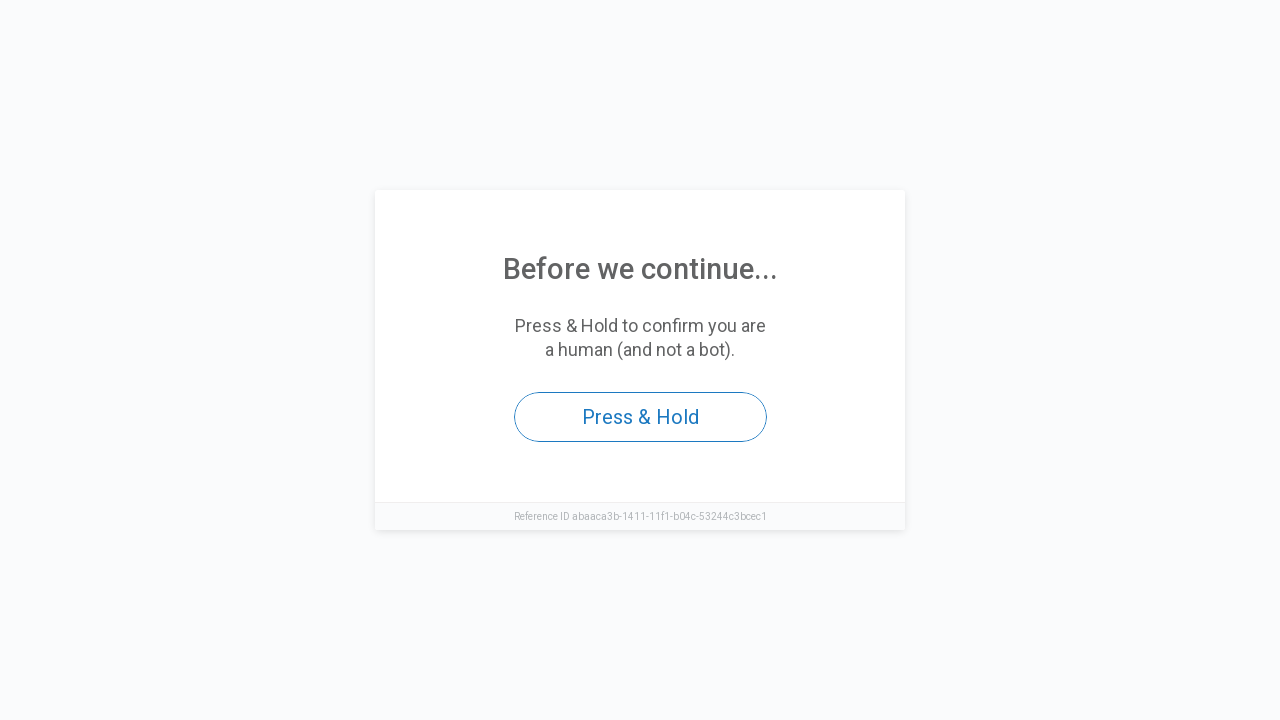

Retrieved page title for https://wayfair.com/
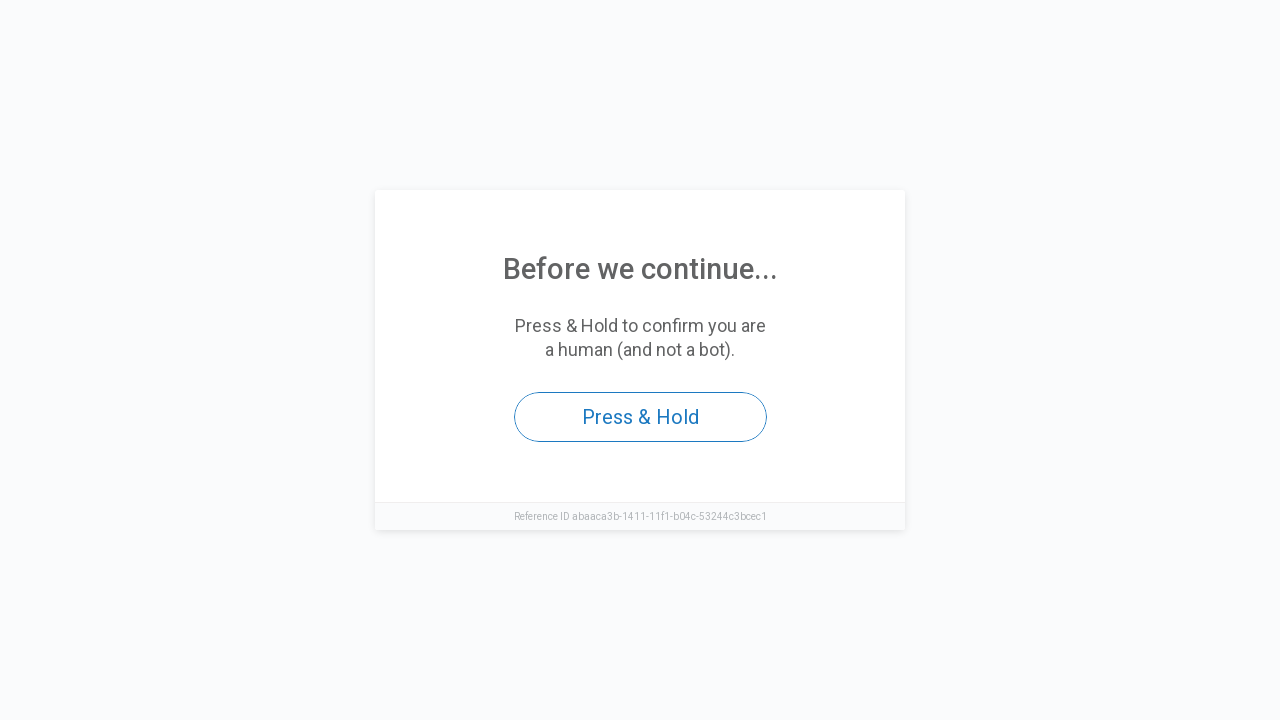

Title verification failed for https://wayfair.com/ - Title: Access to this page has been denied
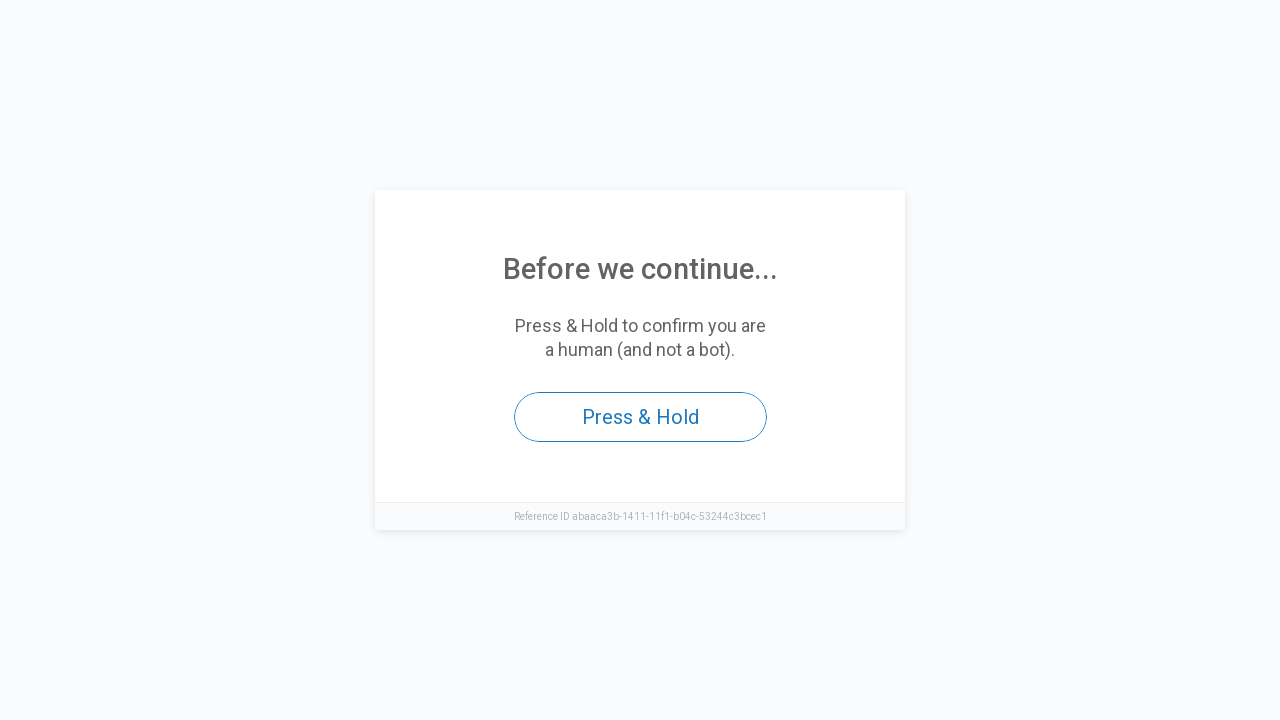

Navigated to https://walmart.com
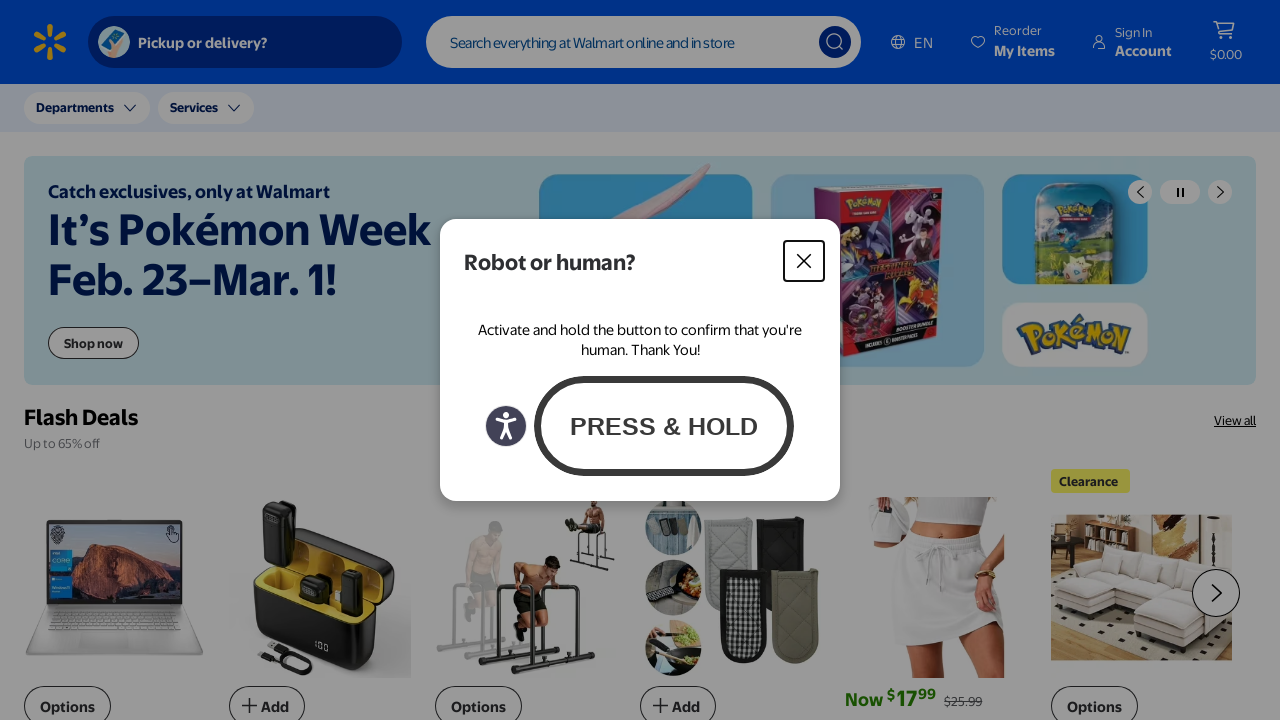

Retrieved page title for https://walmart.com
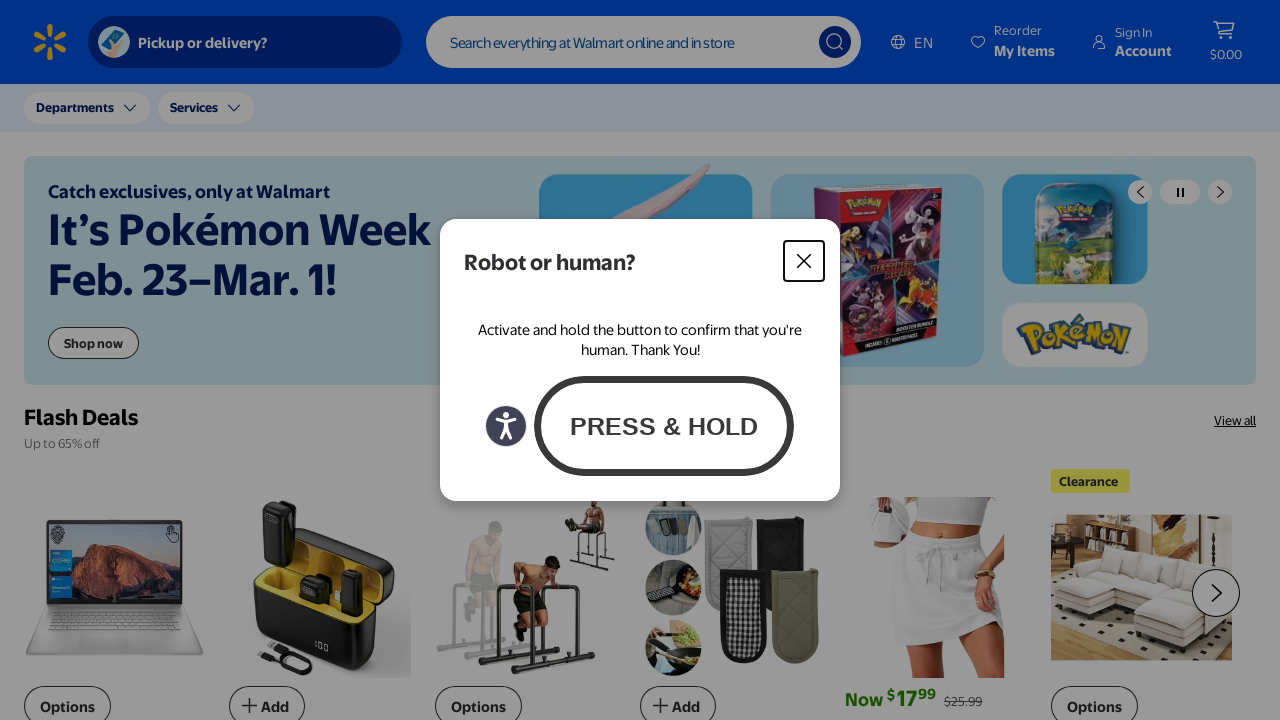

Title verification passed for https://walmart.com - Title contains 'walmart'
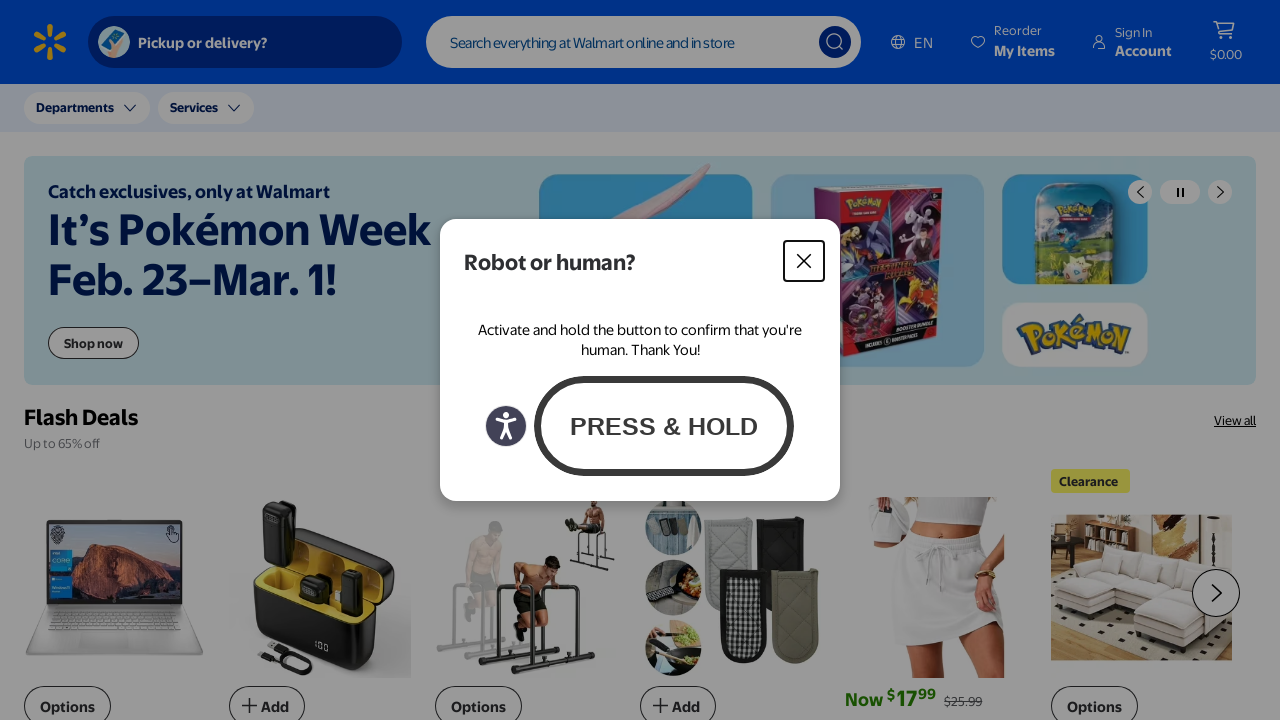

Navigated to https://westelm.com/
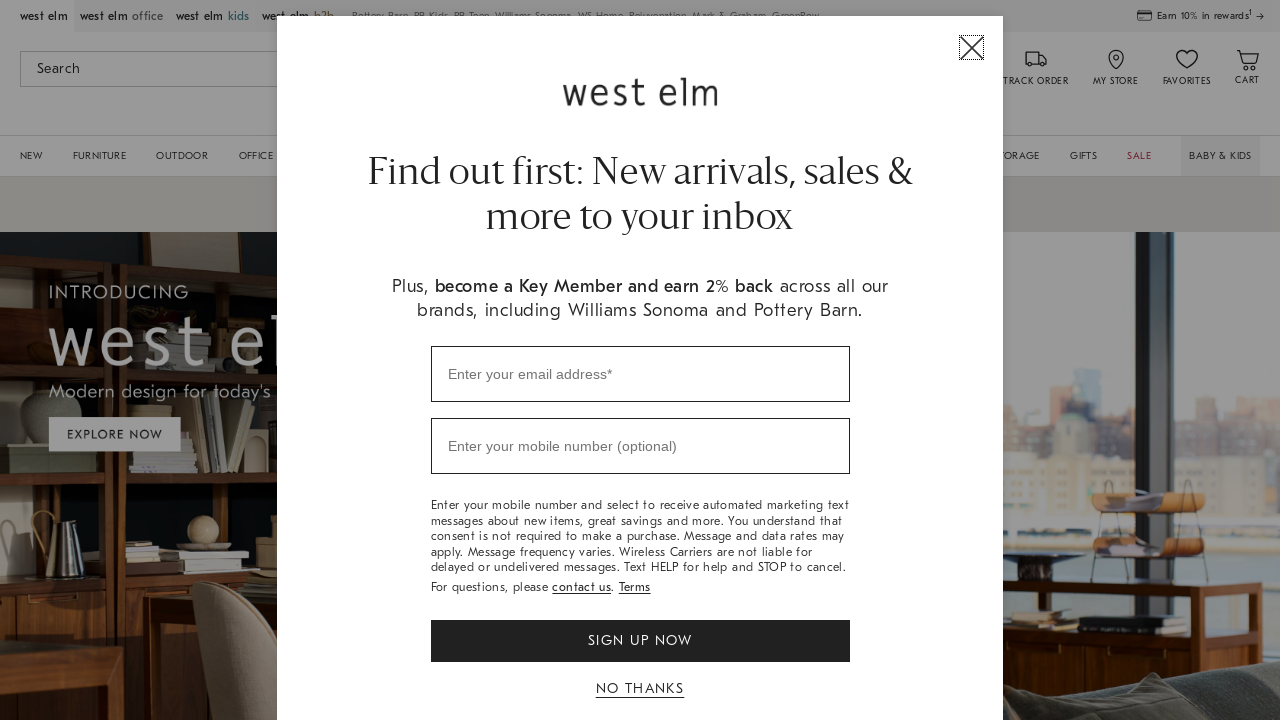

Retrieved page title for https://westelm.com/
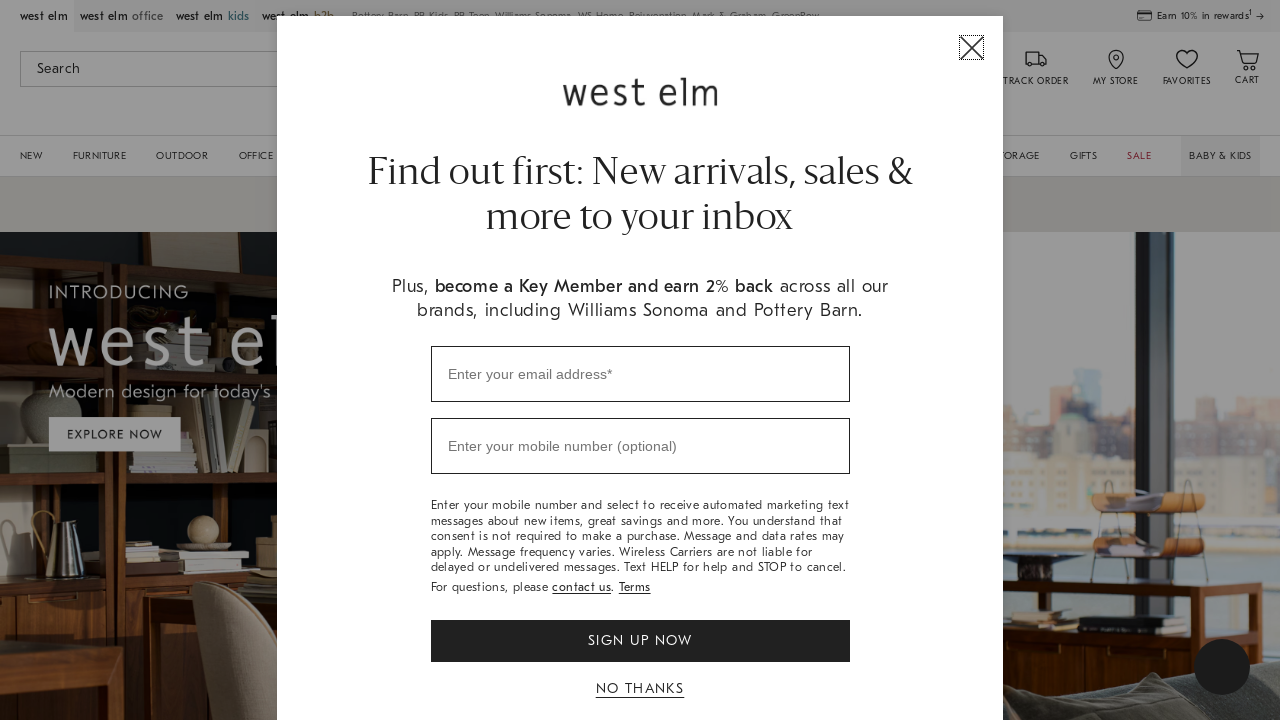

Title verification failed for https://westelm.com/ - Title: West Elm: Modern Furniture, Home Decor, Lighting & More
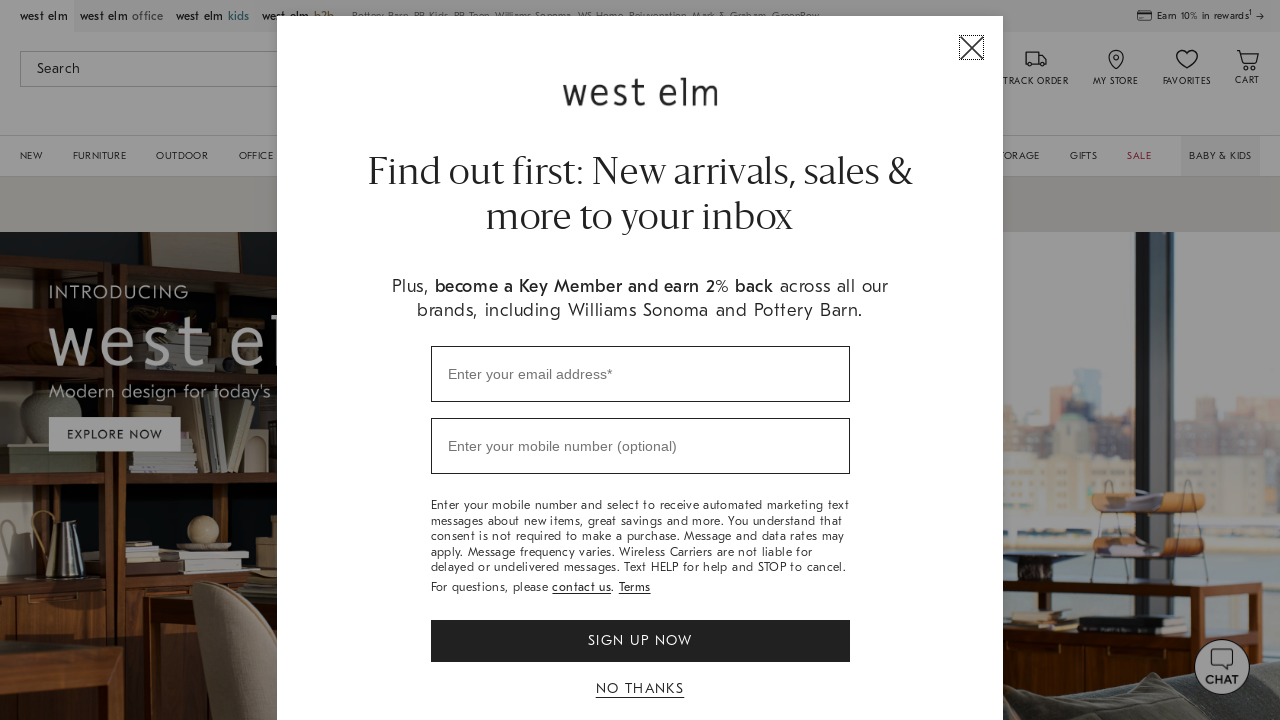

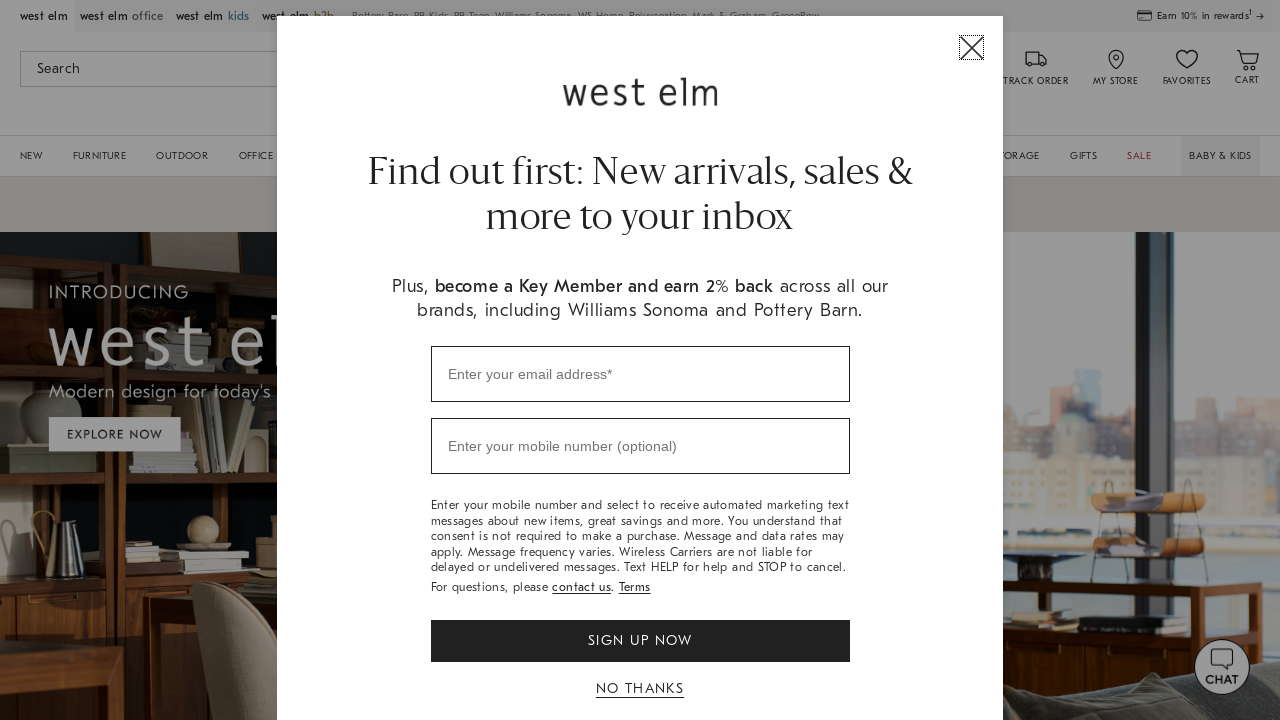